Tests checkbox and radio button interactions on a practice automation page by clicking a checkbox option and selecting a radio button

Starting URL: https://rahulshettyacademy.com/AutomationPractice/

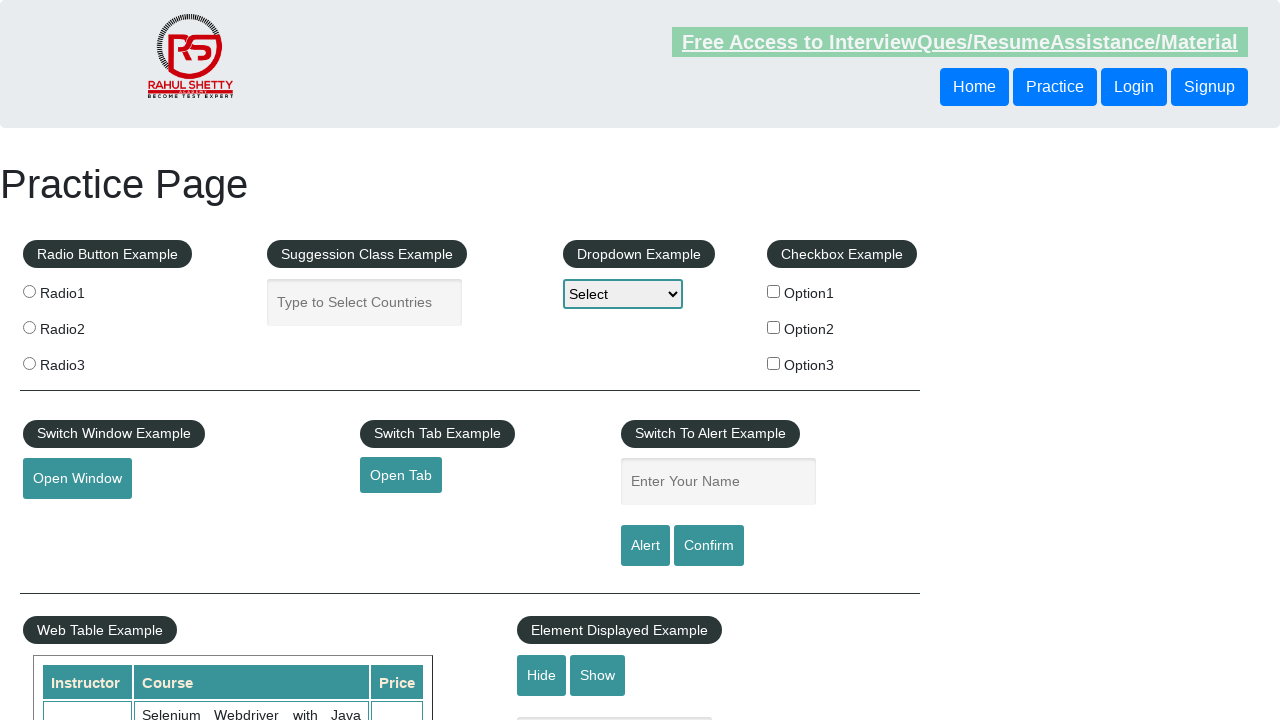

Navigated to automation practice page
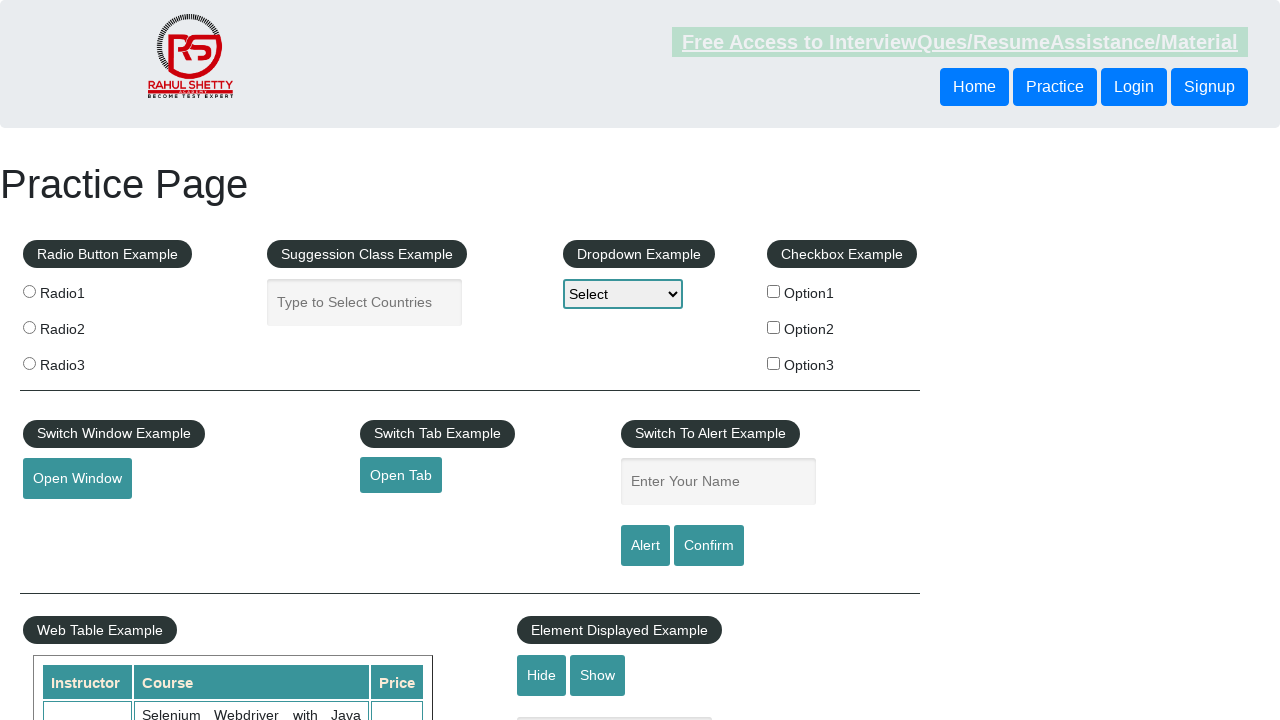

Clicked checkbox option 3 at (774, 363) on input#checkBoxOption3
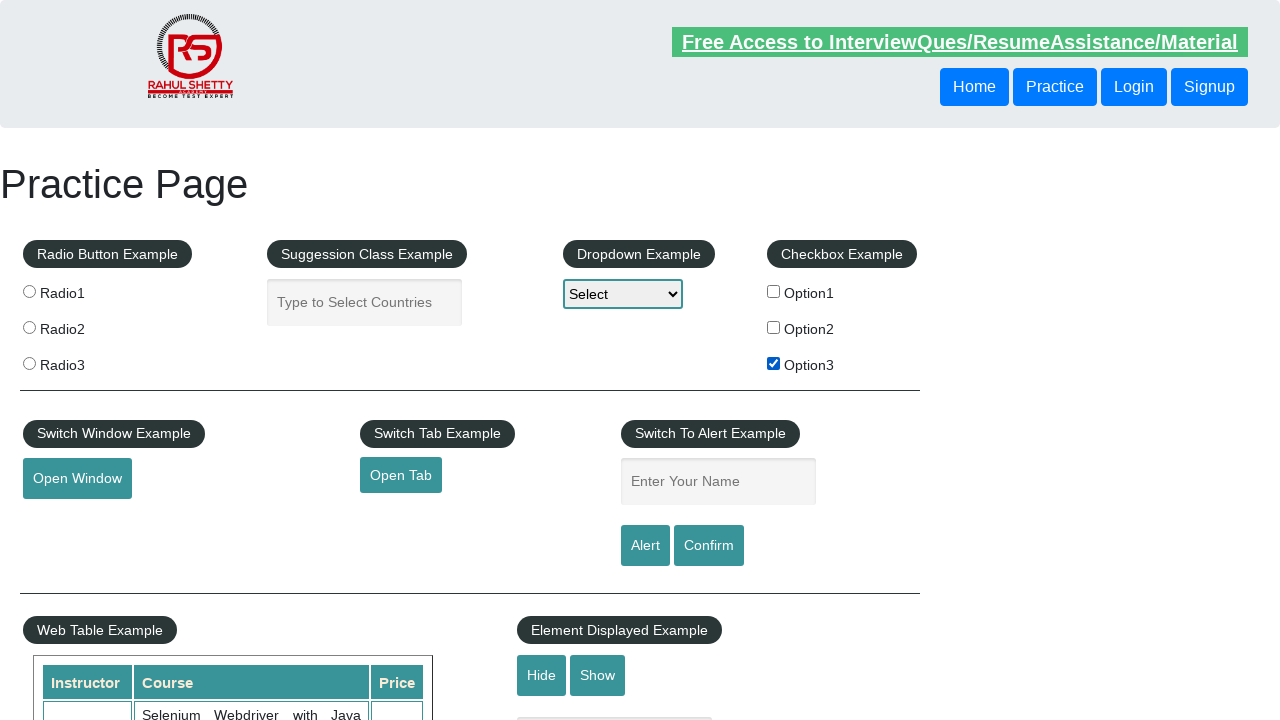

Selected radio button option 2 at (29, 327) on input[value='radio2']
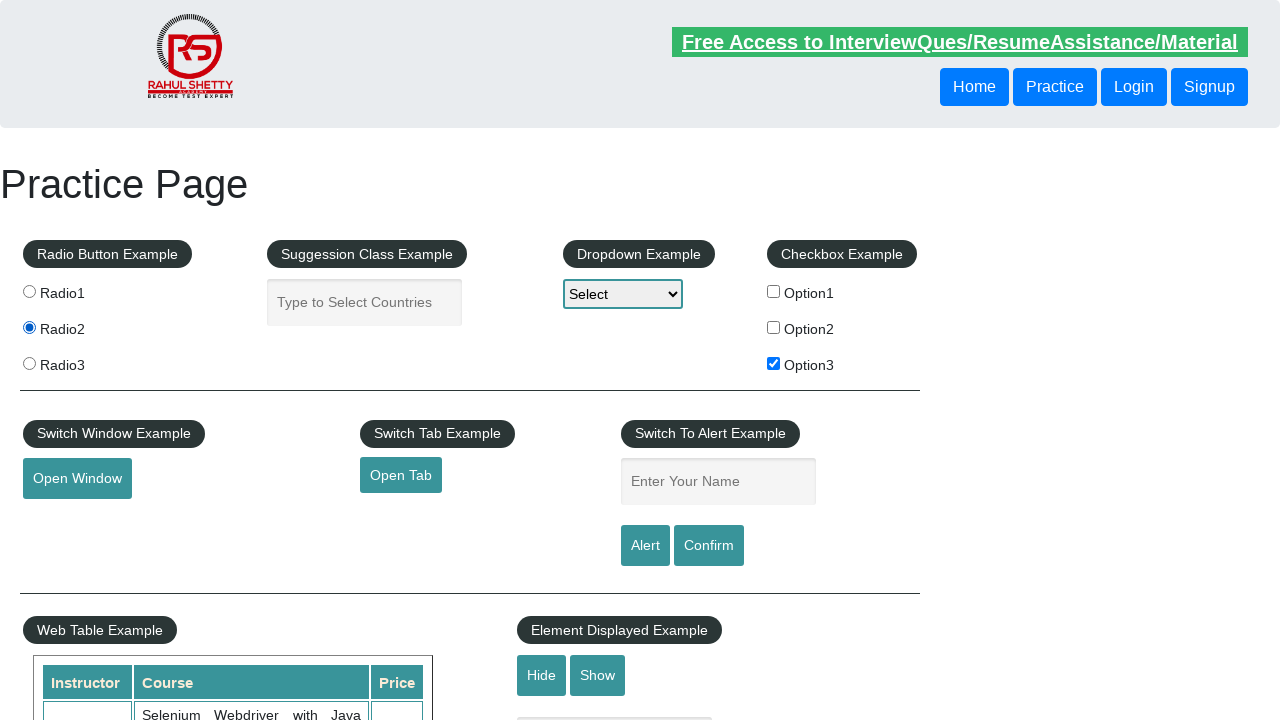

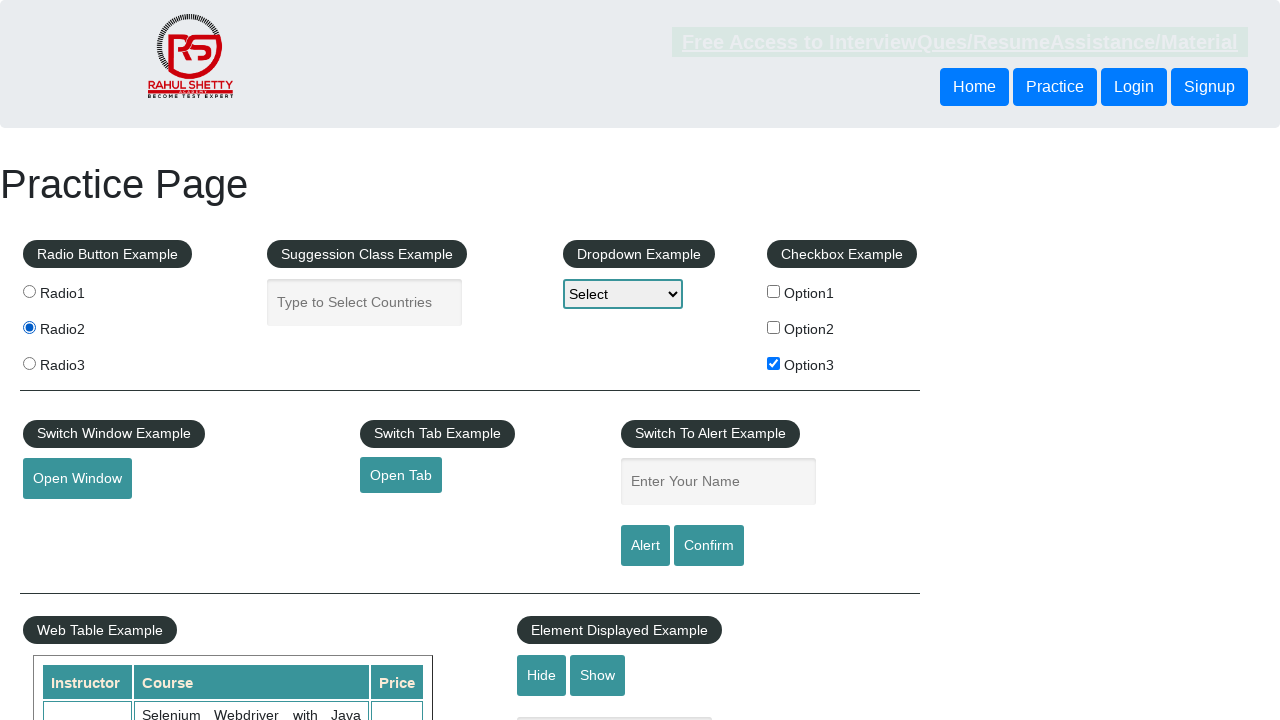